Tests clicking a verify button with implicit waiting and checking that a success message appears

Starting URL: http://suninjuly.github.io/wait1.html

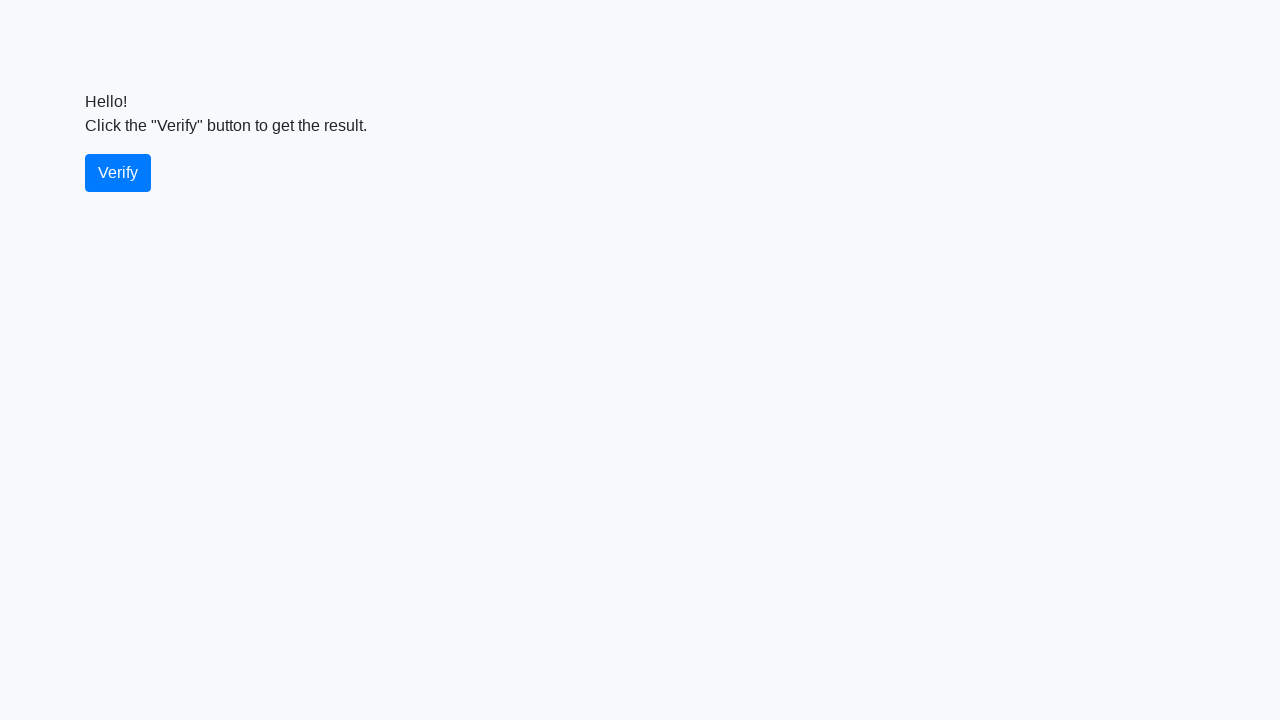

Clicked the verify button at (118, 173) on #verify
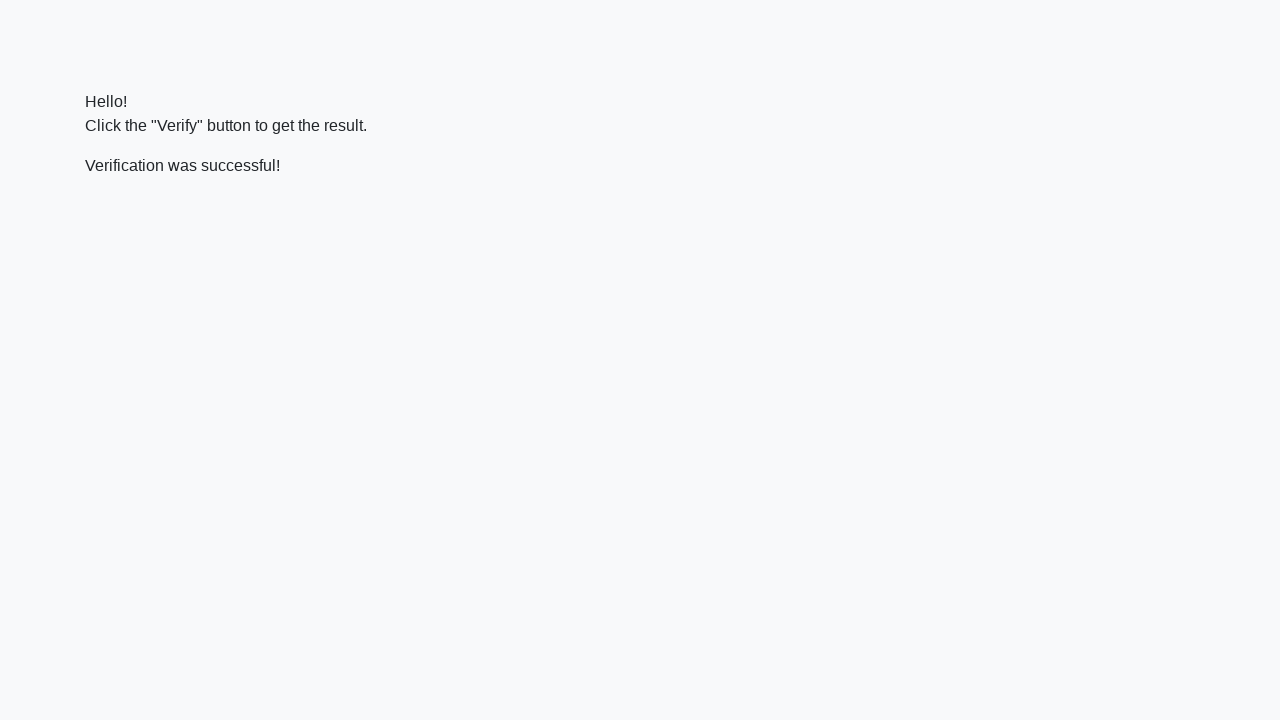

Waited for the verify message element to appear
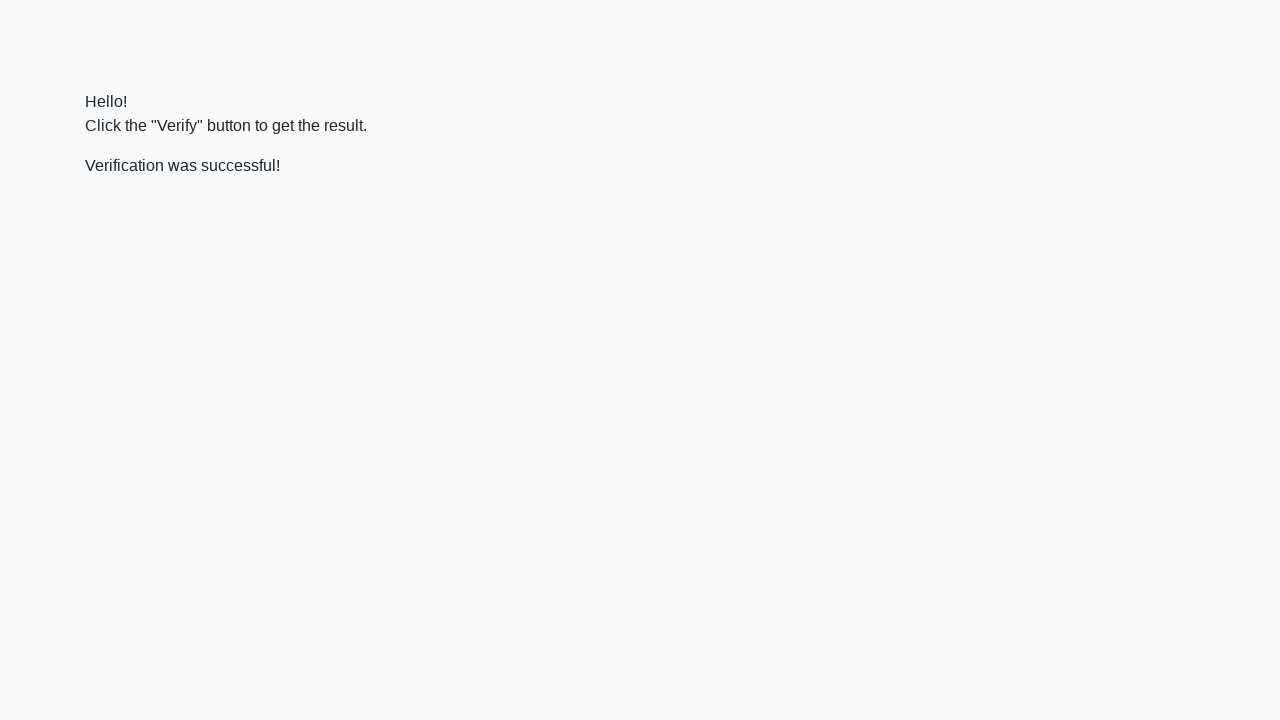

Verified that success message contains 'successful'
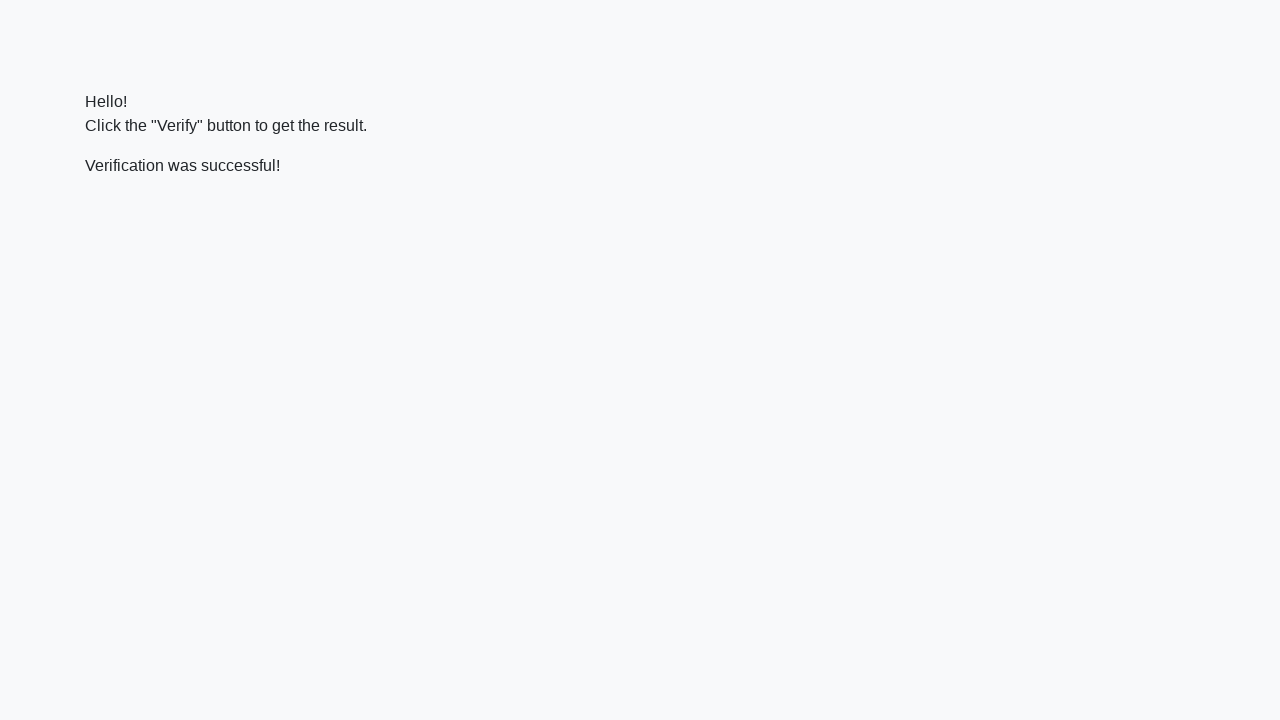

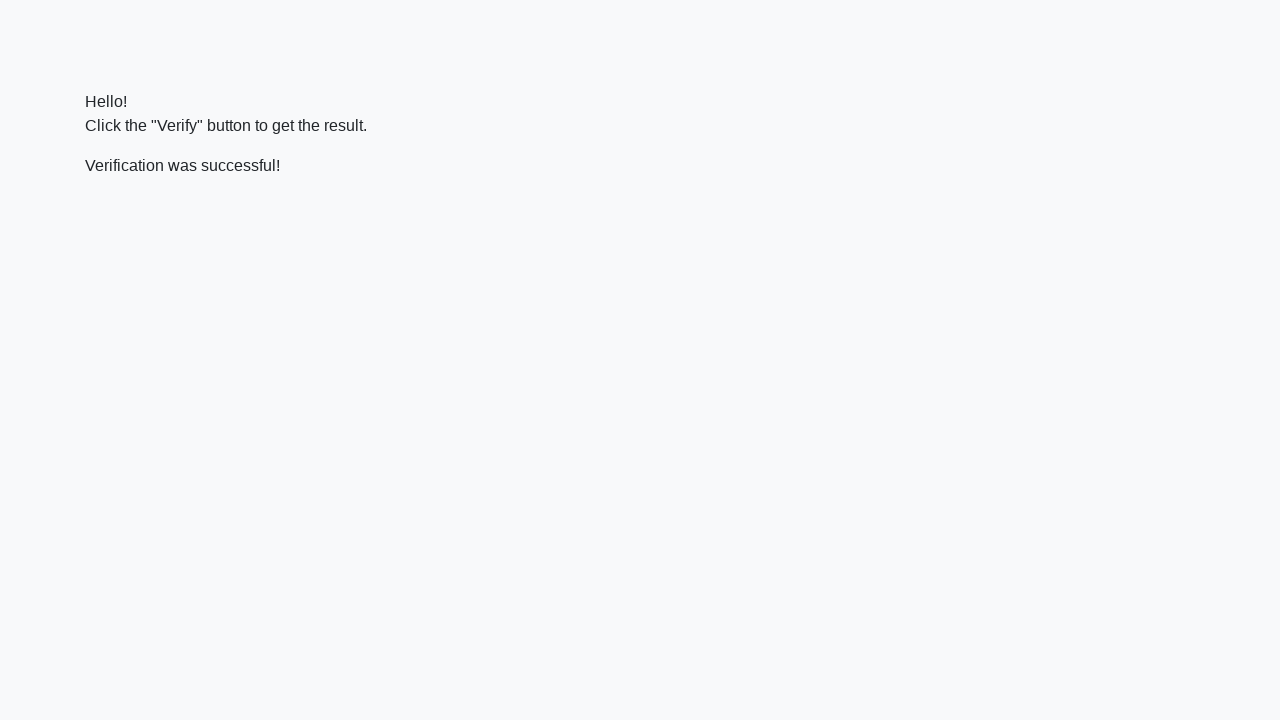